Tests page scrolling functionality by navigating to the Selenium website and scrolling down the page using JavaScript execution

Starting URL: https://www.selenium.dev/

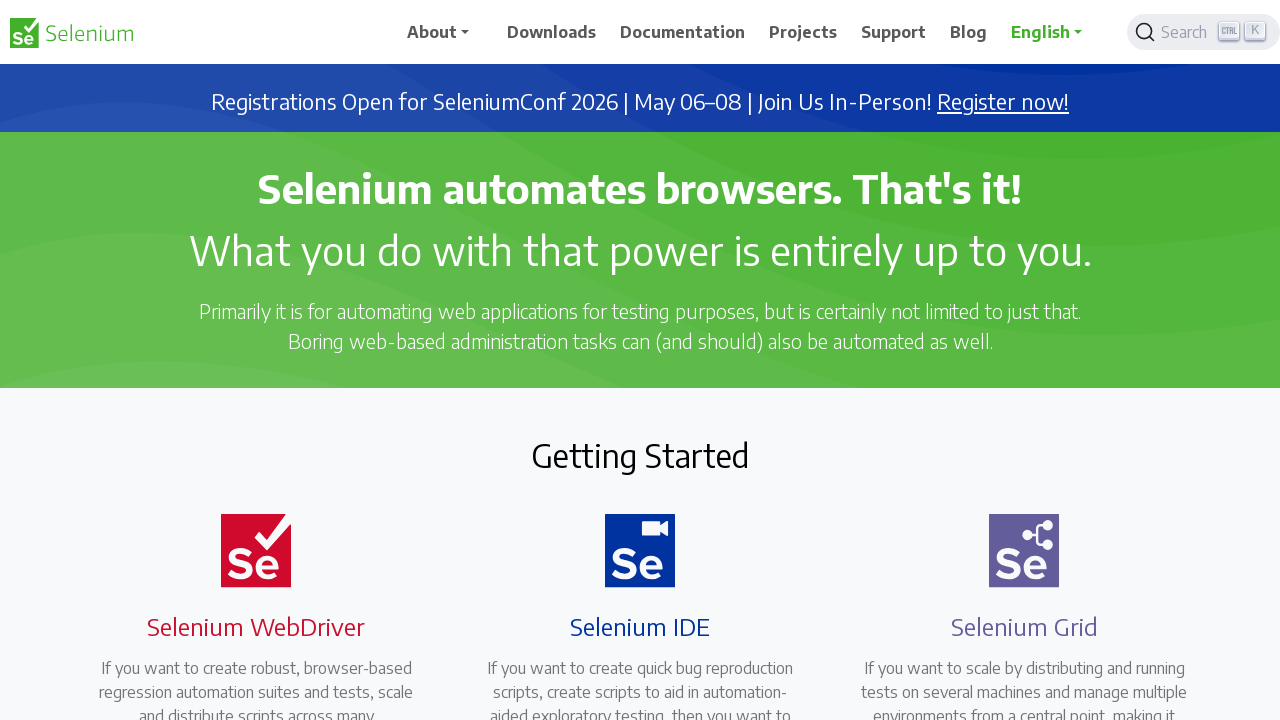

Scrolled down the page by 3000 pixels using JavaScript
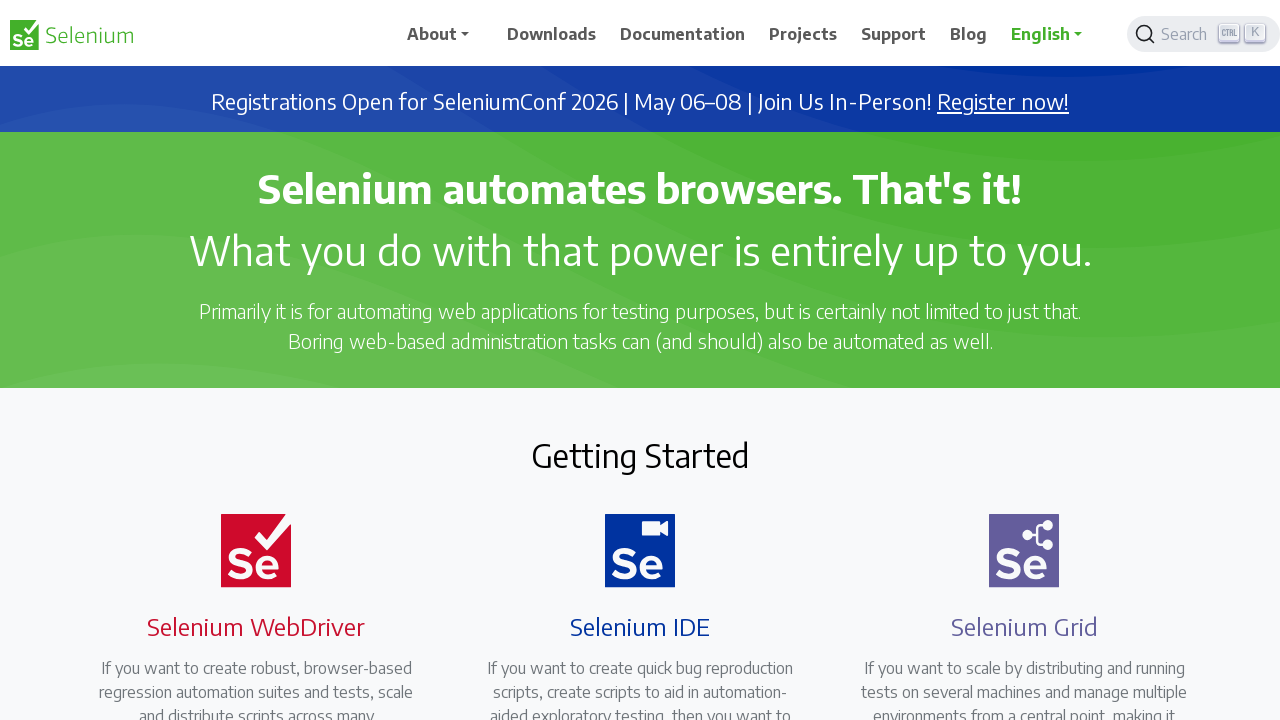

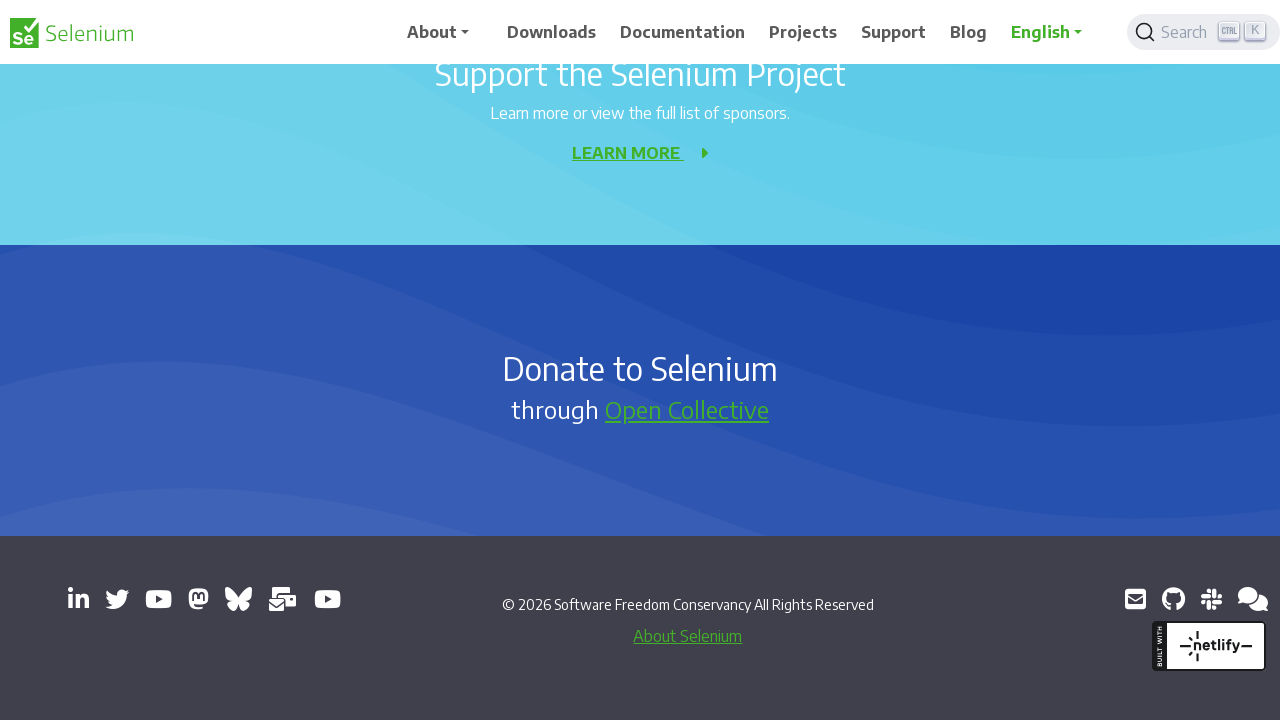